Navigates to a page, clicks a link identified by a mathematically calculated text value, then fills out a multi-field form with personal information (first name, last name, city, country) and submits it.

Starting URL: http://suninjuly.github.io/find_link_text

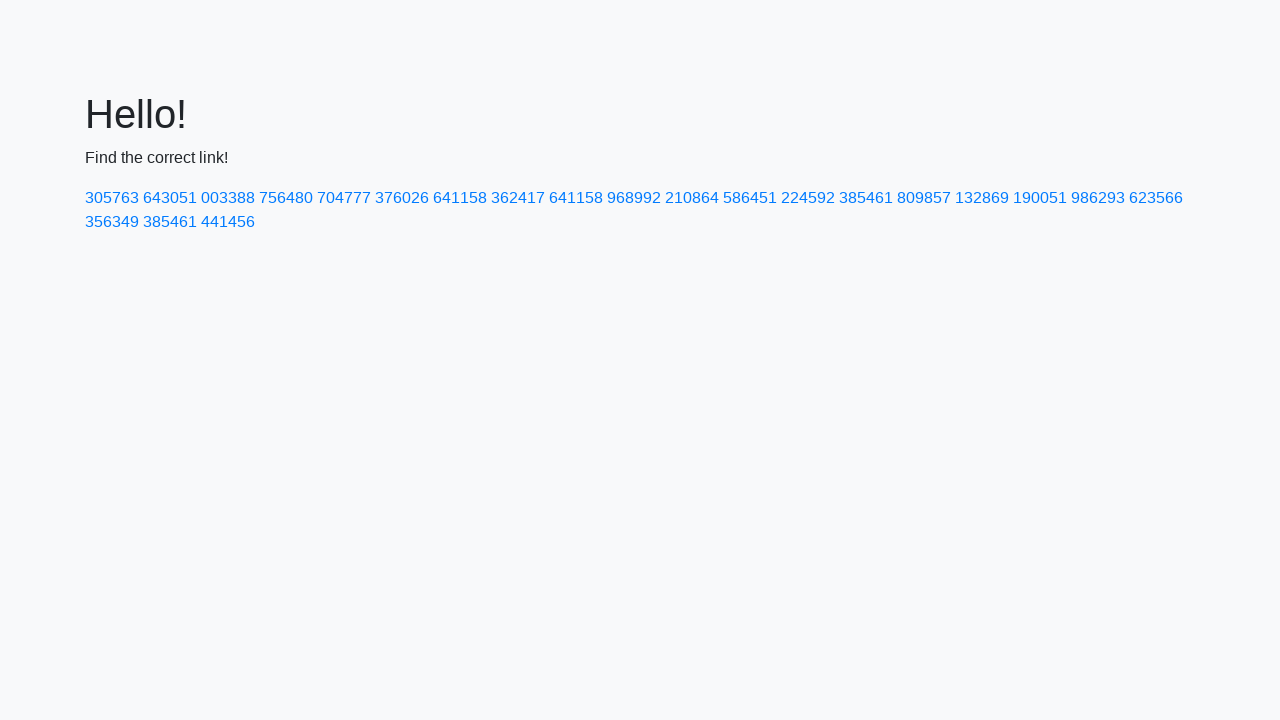

Clicked link with mathematically calculated text '224592' at (808, 198) on a:text('224592')
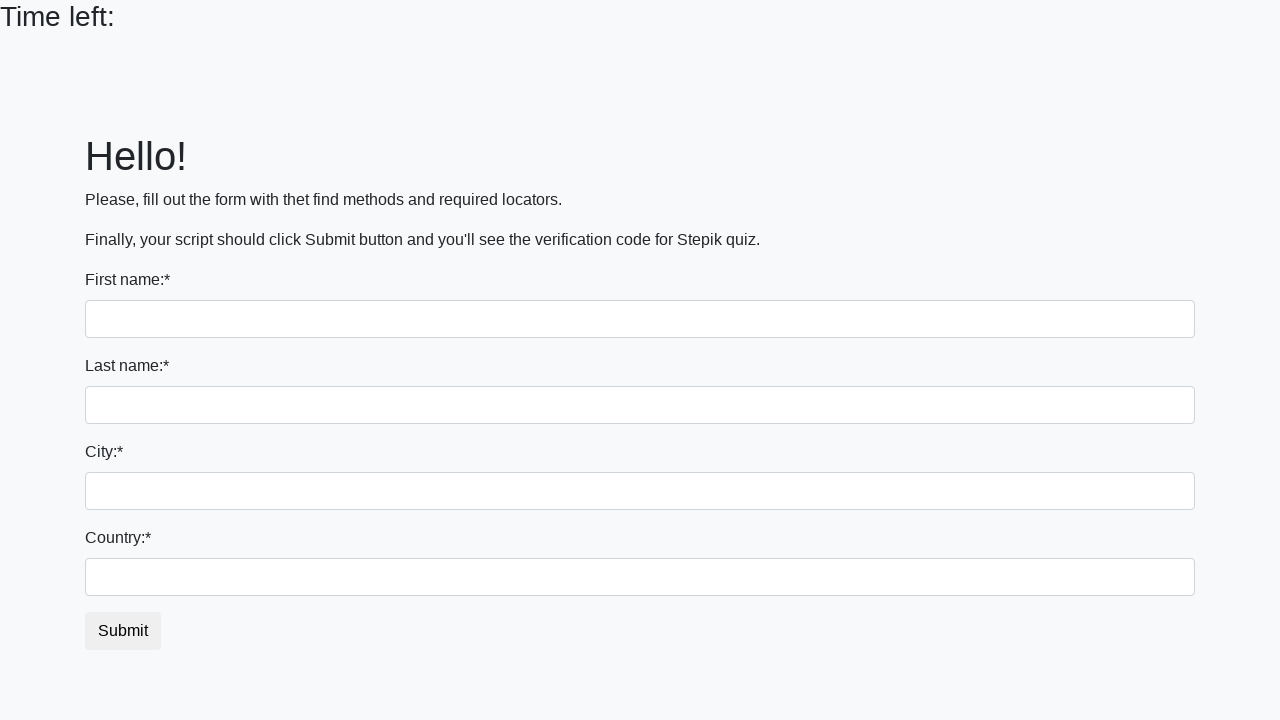

Filled first name field with 'Ivan' on input
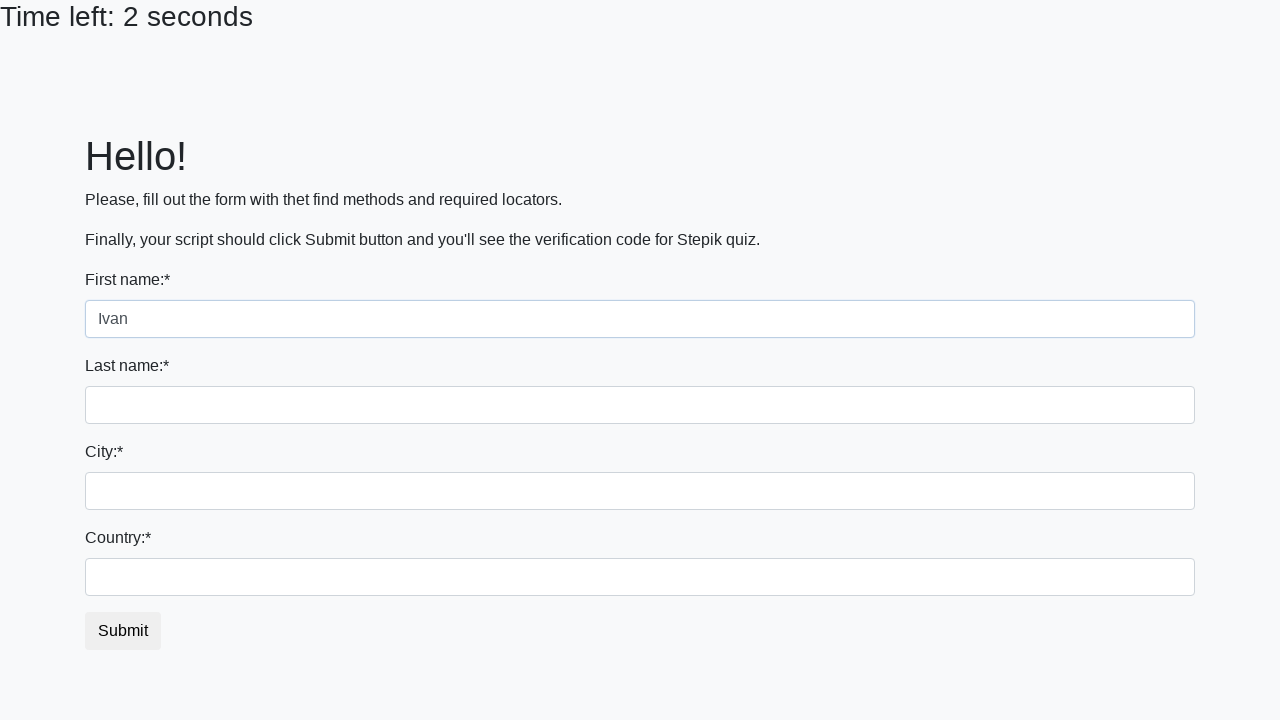

Filled last name field with 'Petrov' on input[name='last_name']
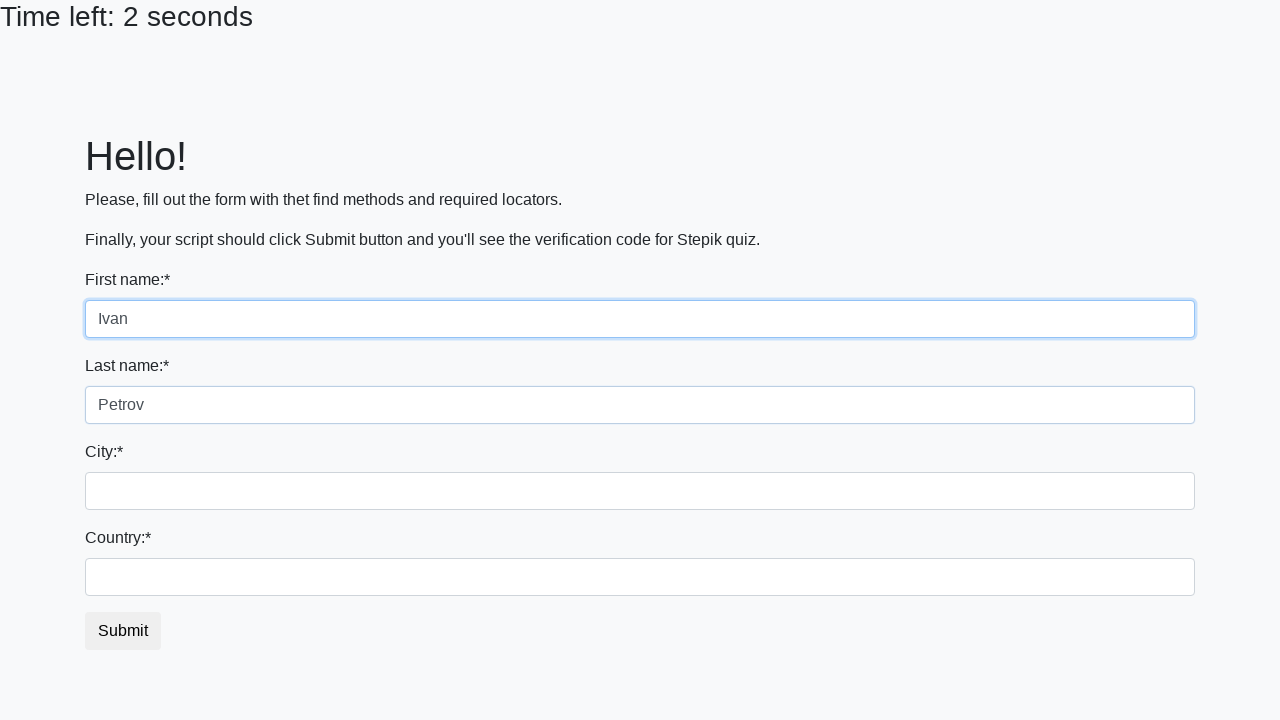

Filled city field with 'Smolensk' on .city
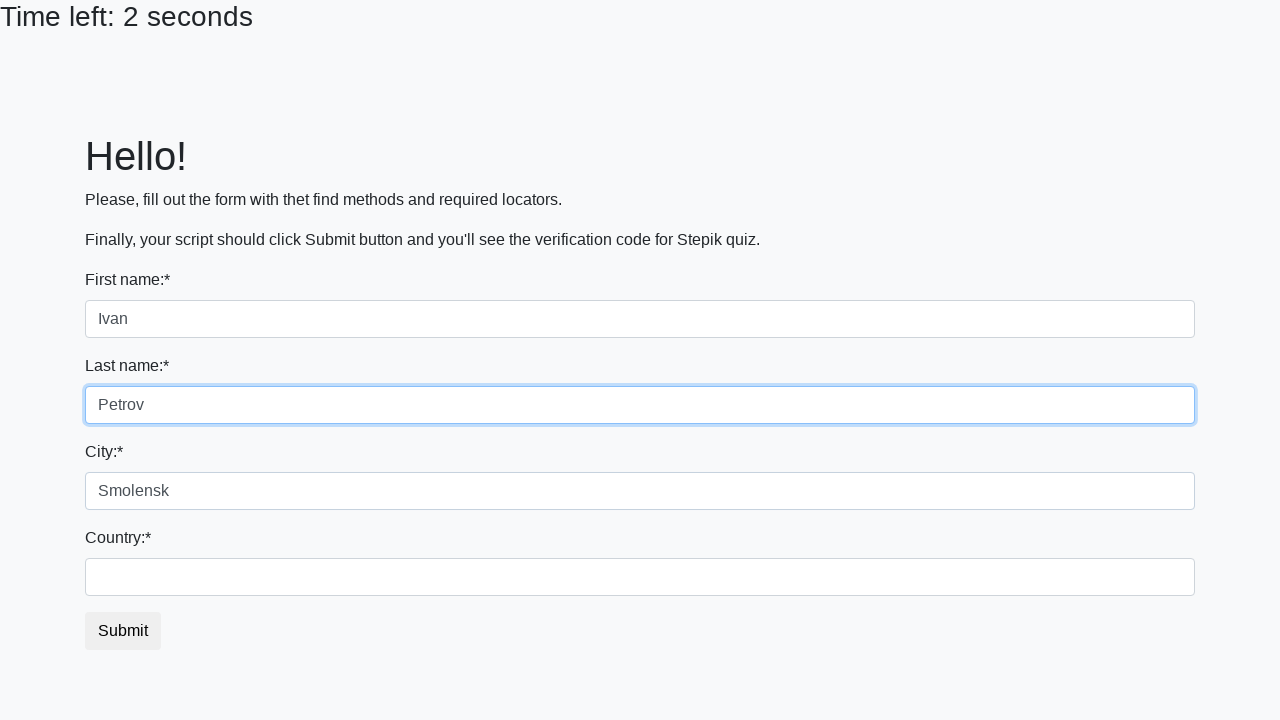

Filled country field with 'Russia' on #country
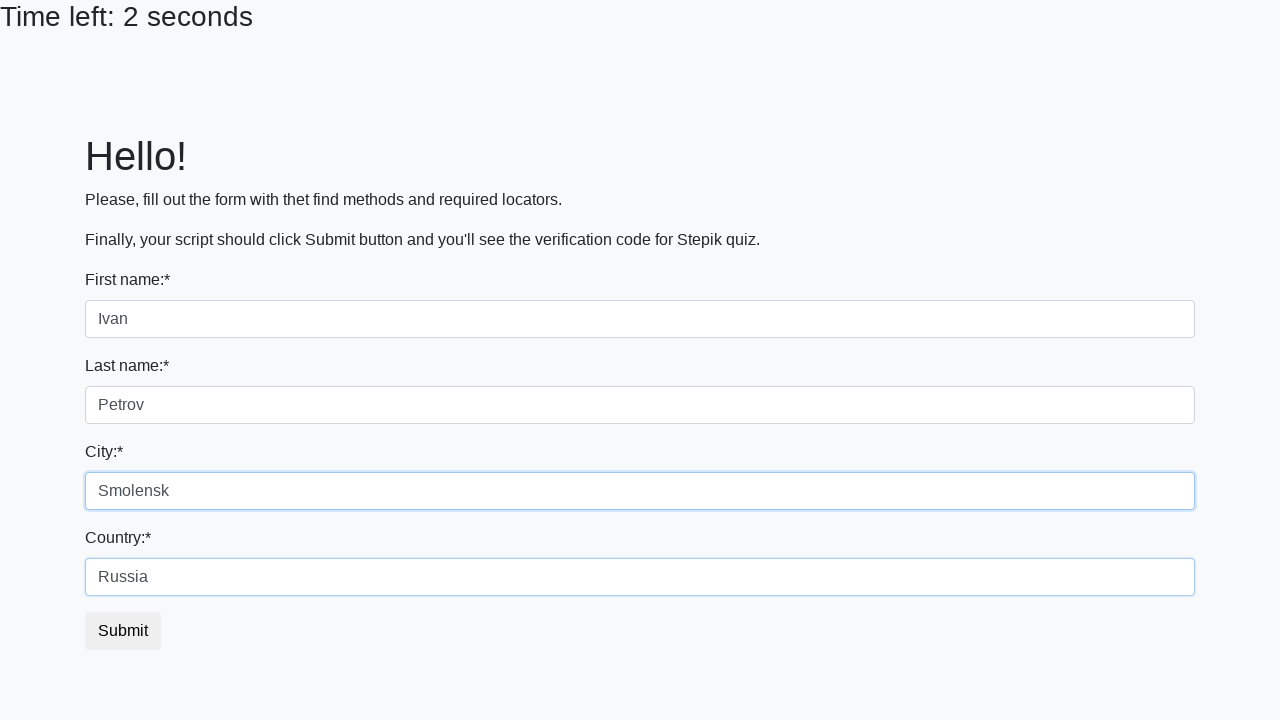

Clicked submit button to submit form at (123, 631) on button.btn
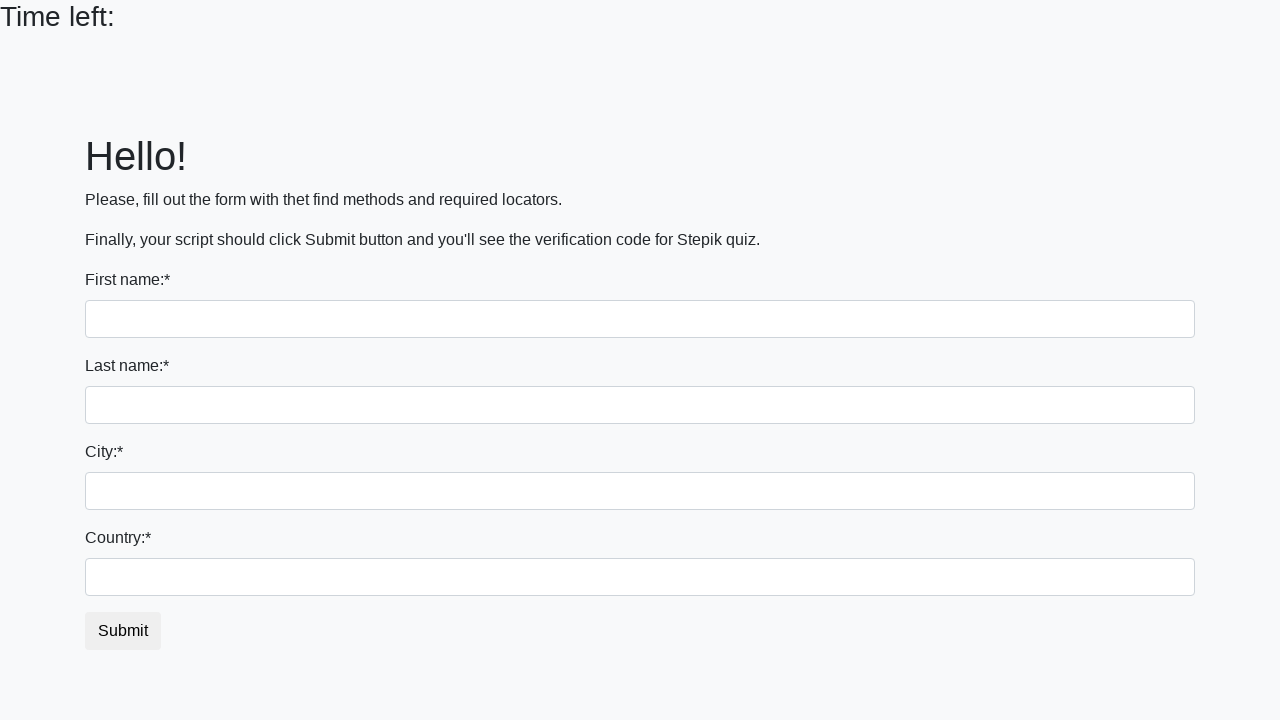

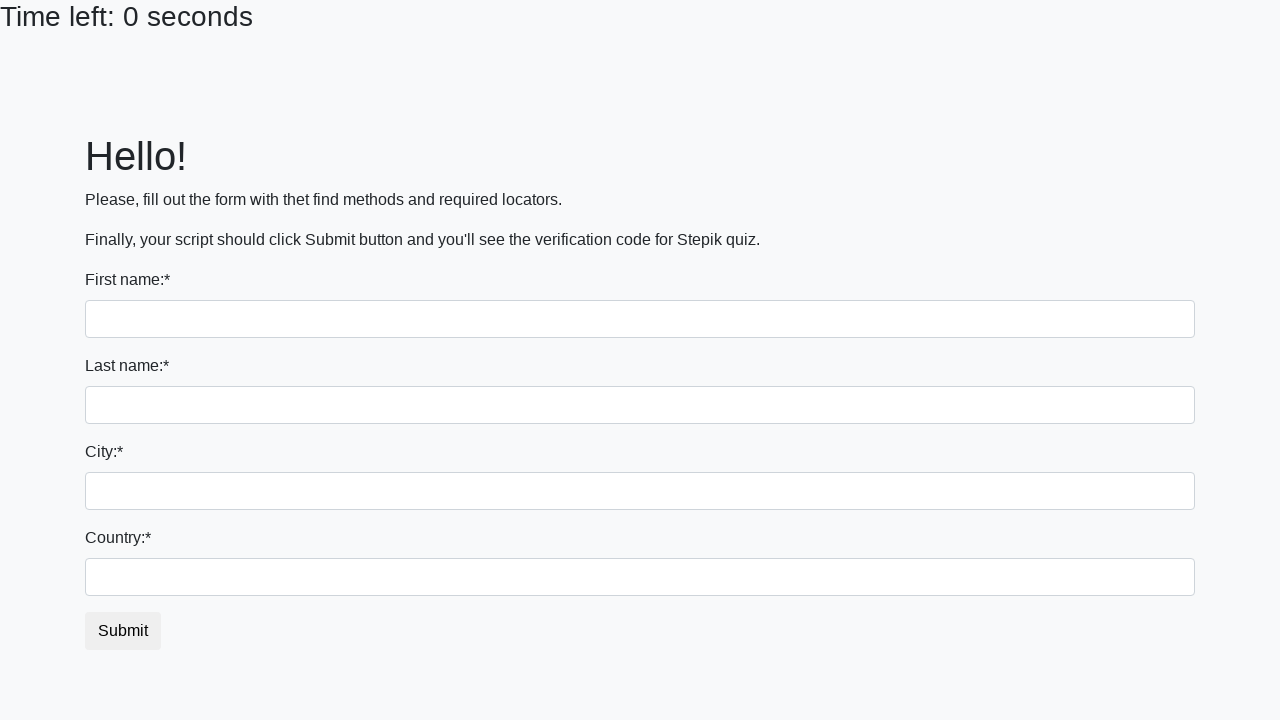